Tests JavaScript prompt alert by clicking the prompt button, entering text, accepting it, and verifying the entered text is displayed

Starting URL: https://practice.cydeo.com/javascript_alerts

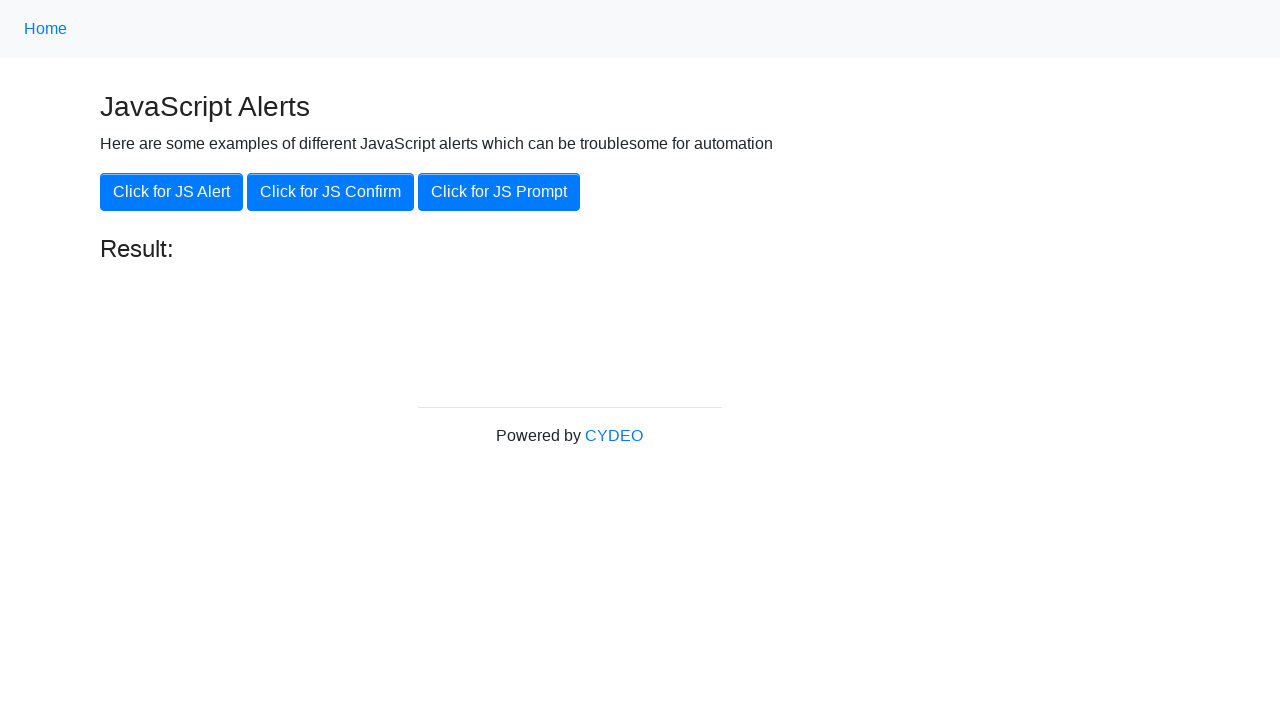

Set up dialog handler to accept prompt with text 'hello'
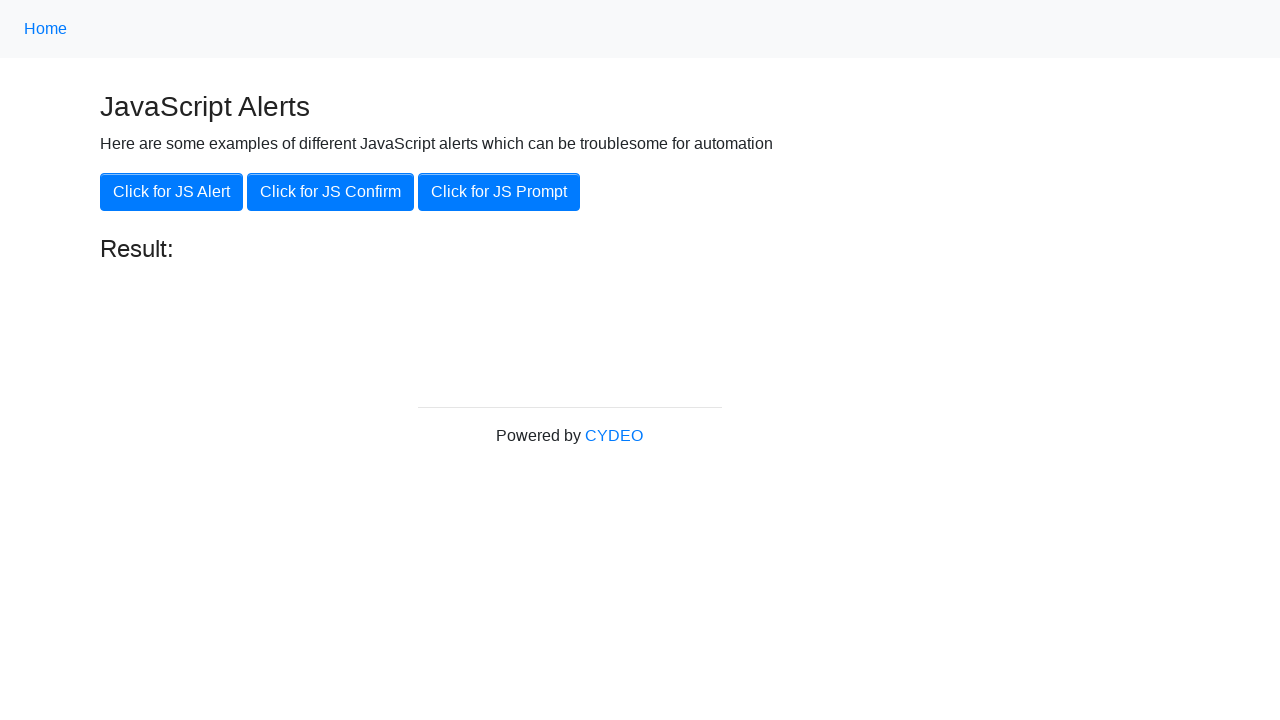

Clicked the JS Prompt button at (499, 192) on xpath=//button[.='Click for JS Prompt']
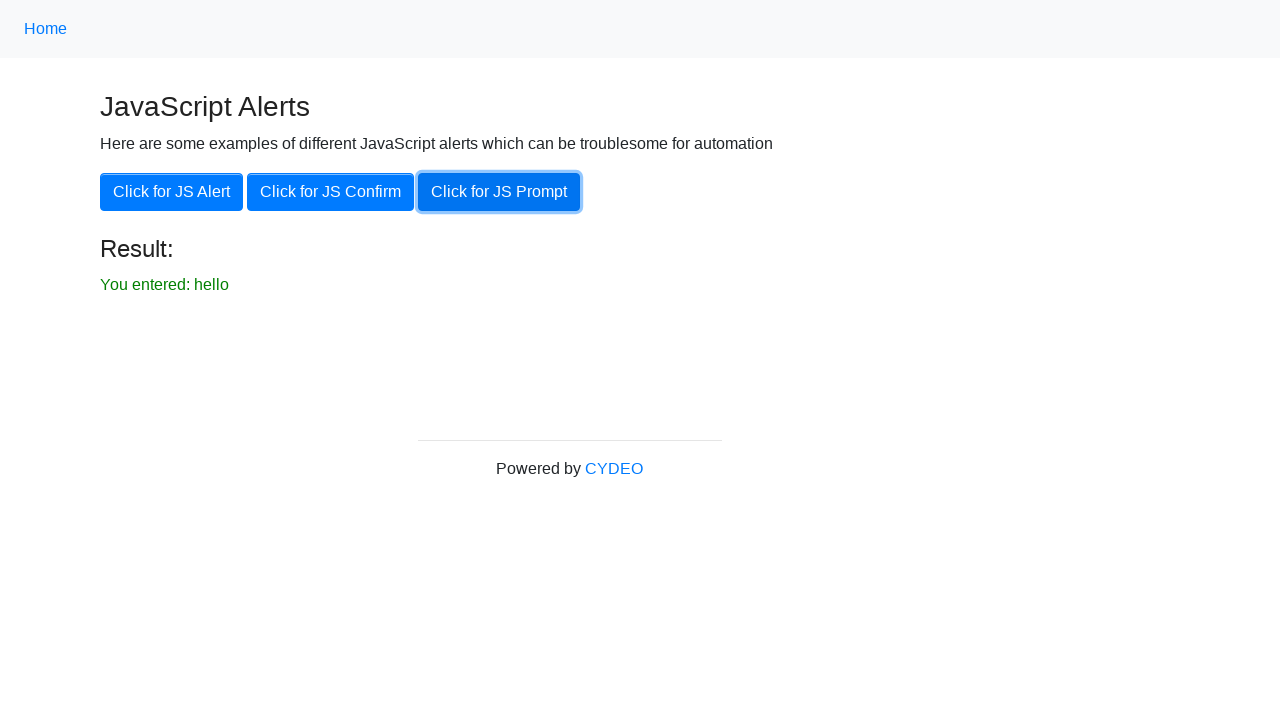

Waited for result element to become visible
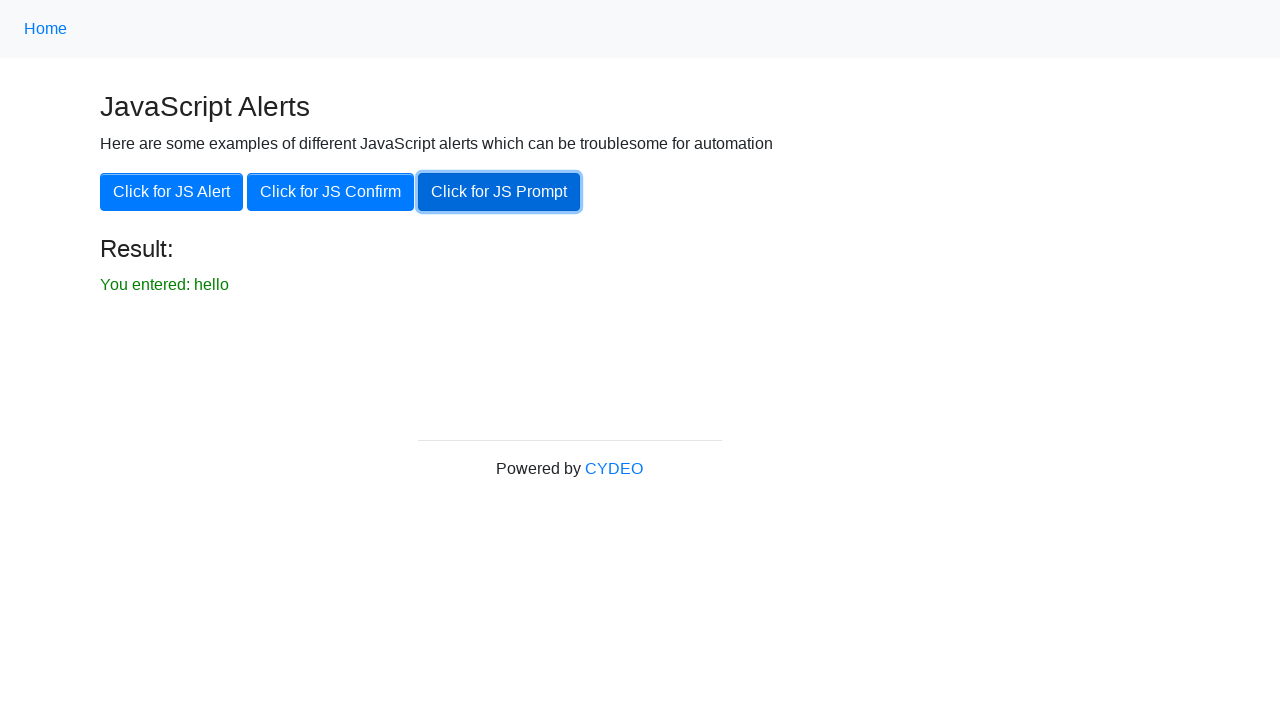

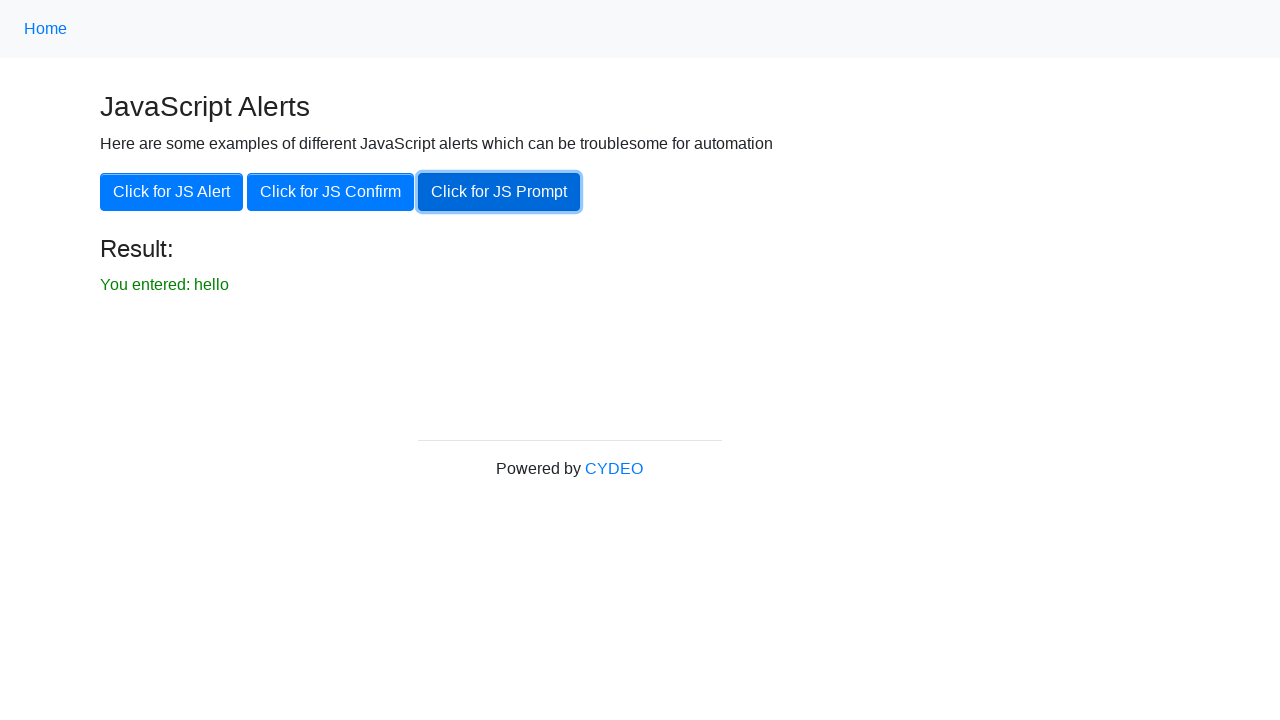